Tests selecting "1 Hour" as paste expiration option in the Pastebin home page dropdown

Starting URL: https://pastebin.com

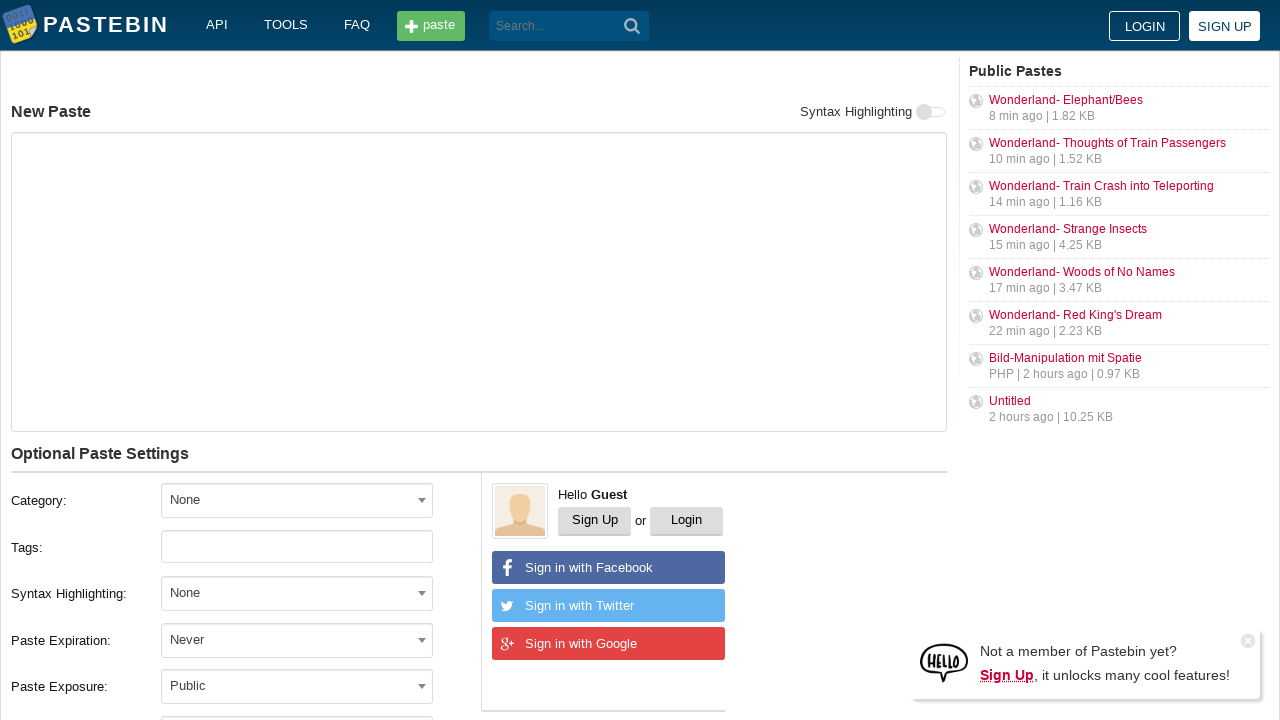

Clicked on the Paste Expiration dropdown at (311, 640) on xpath=//label[text()='Paste Expiration:']/following-sibling::div
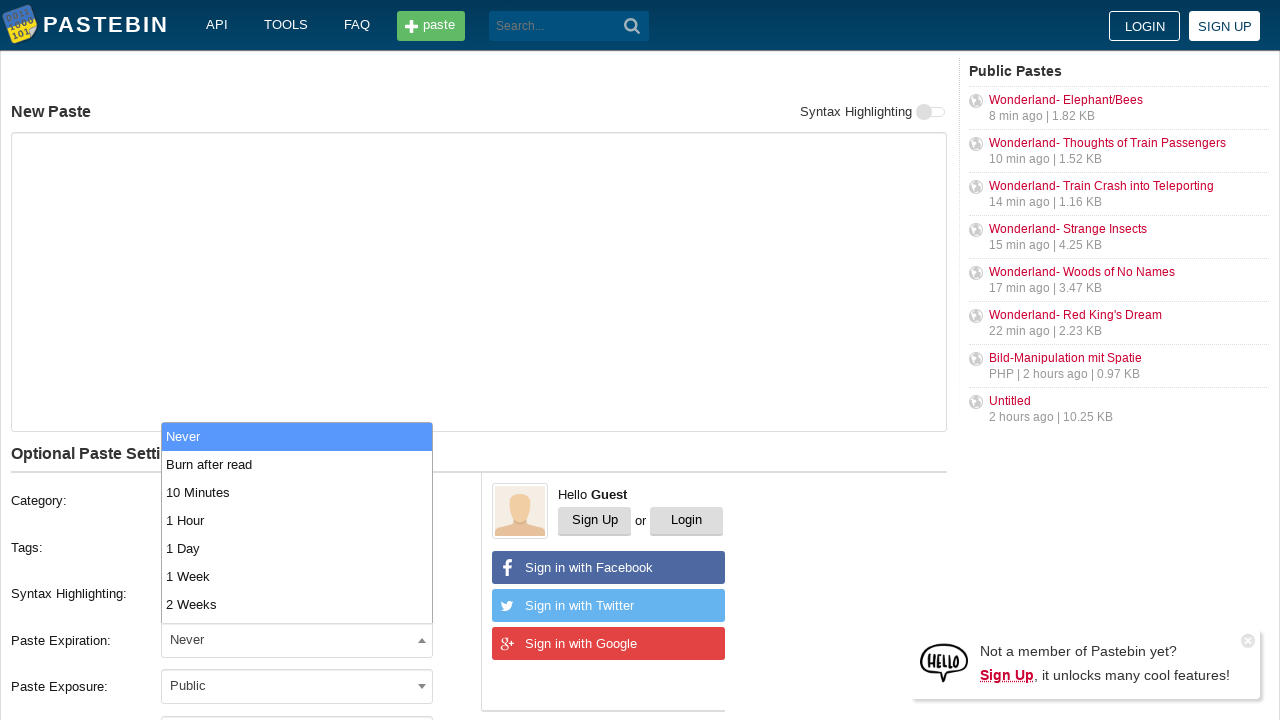

Selected '1 Hour' from the paste expiration dropdown at (297, 520) on xpath=//span[@class='select2-results']//li[text()='1 Hour']
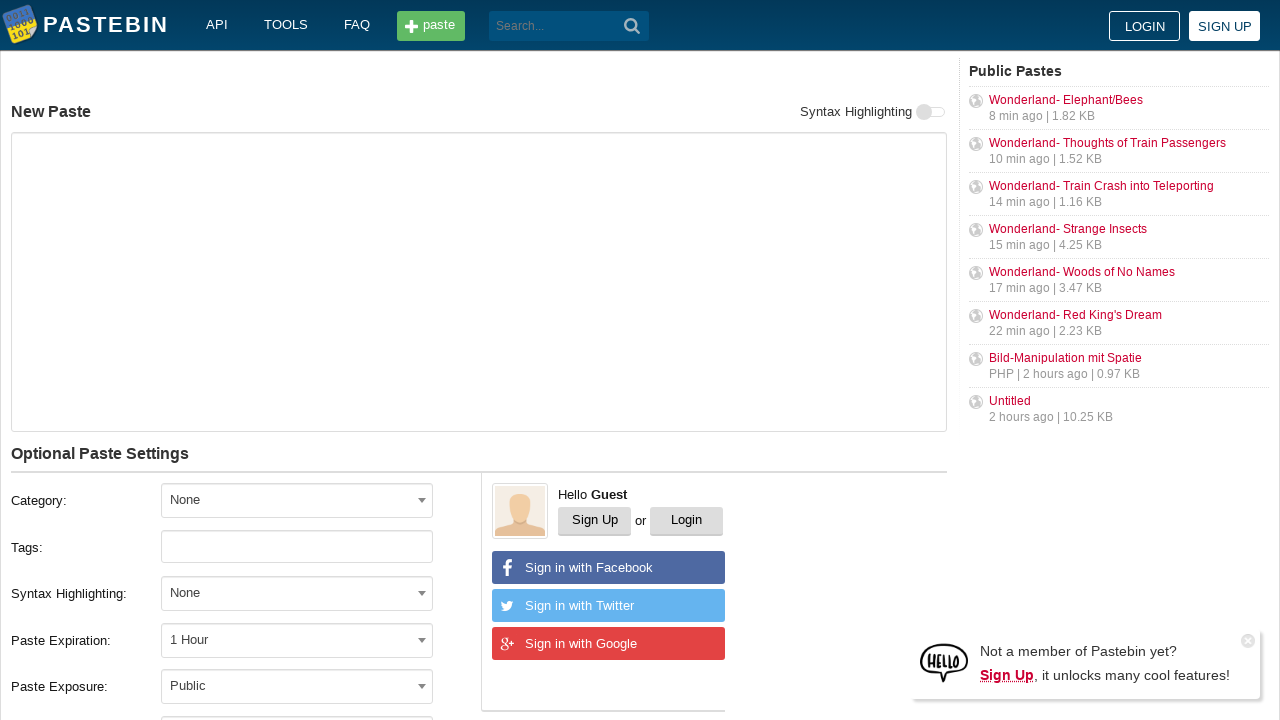

Verified that the paste expiration selection was applied
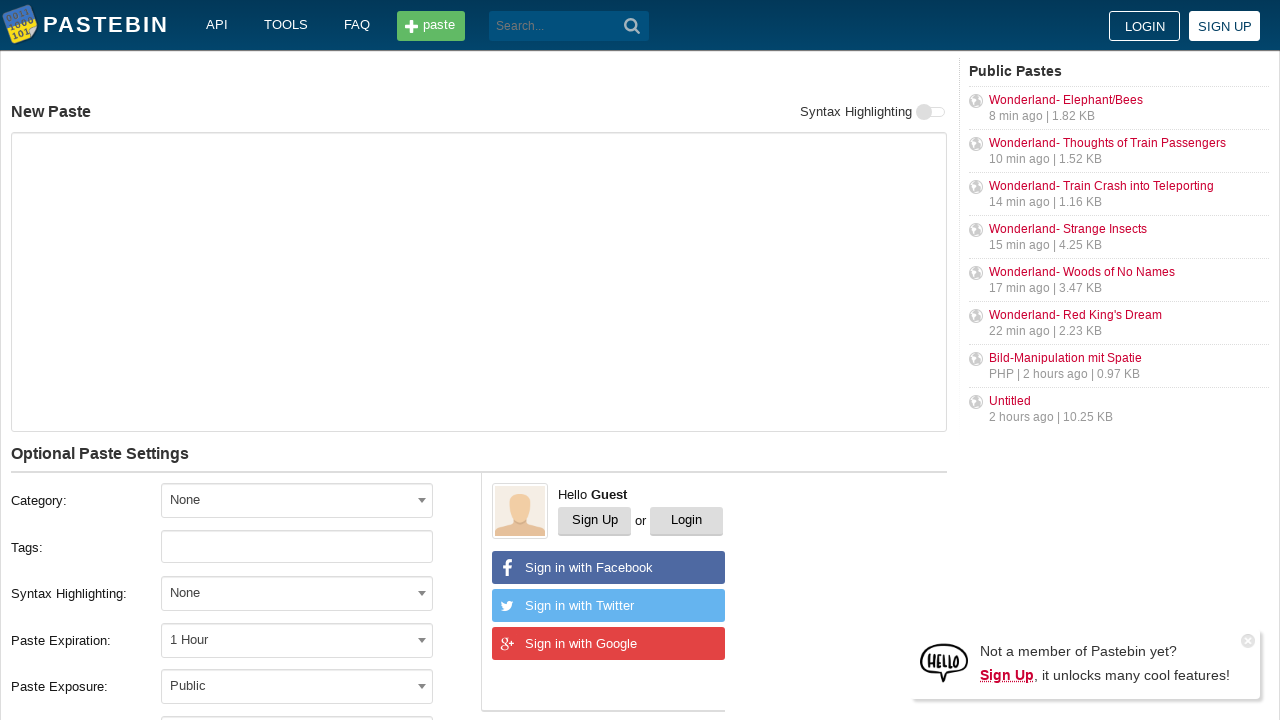

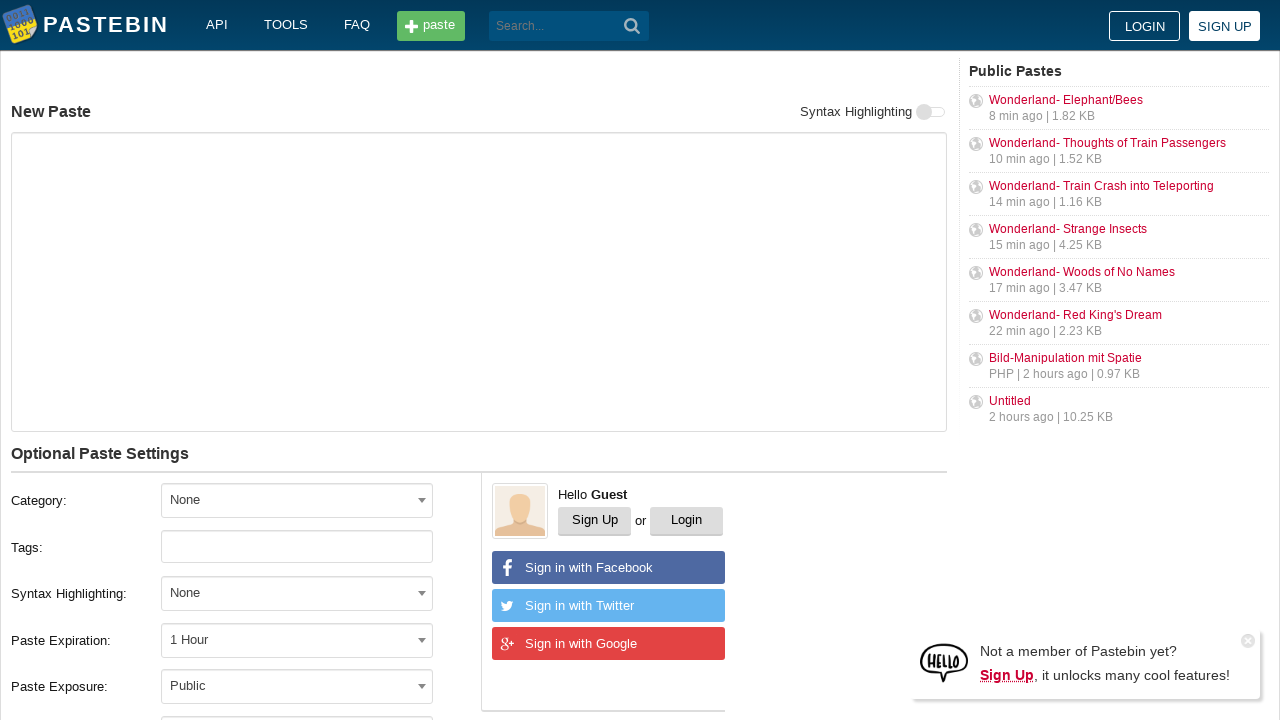